Tests that the Clear completed button is hidden when there are no completed items

Starting URL: https://demo.playwright.dev/todomvc

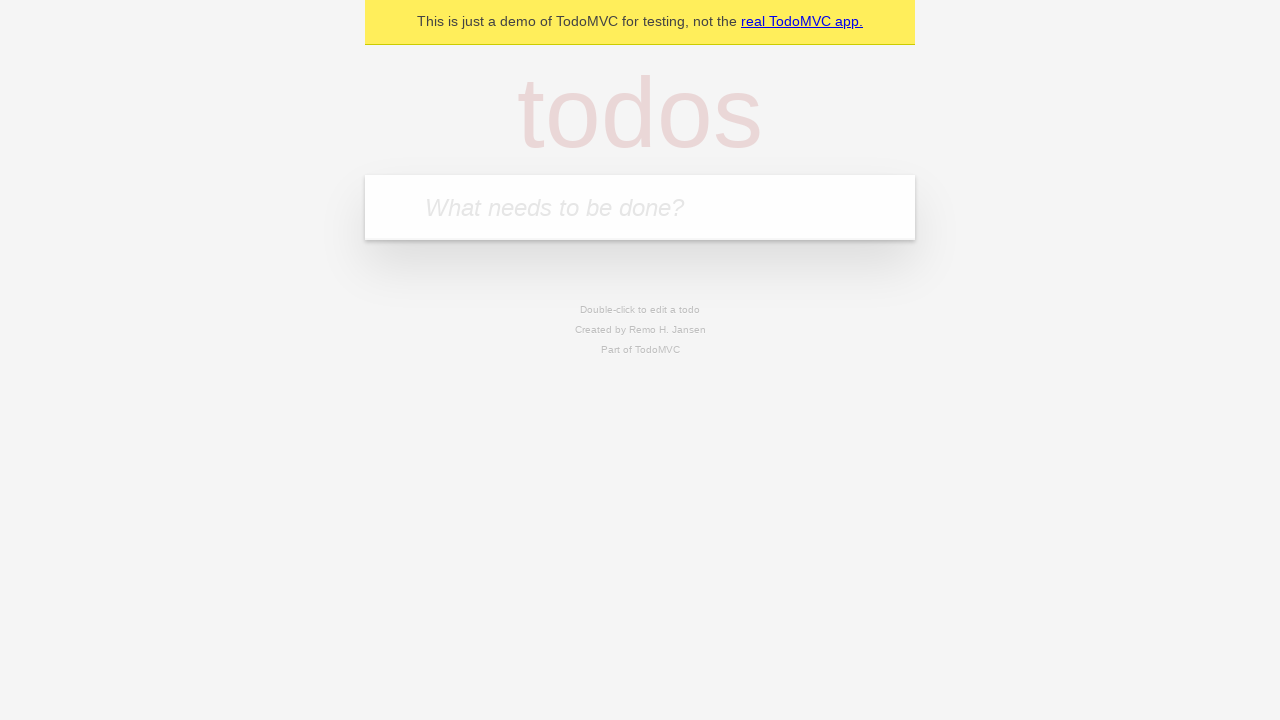

Filled todo input with 'buy some cheese' on internal:attr=[placeholder="What needs to be done?"i]
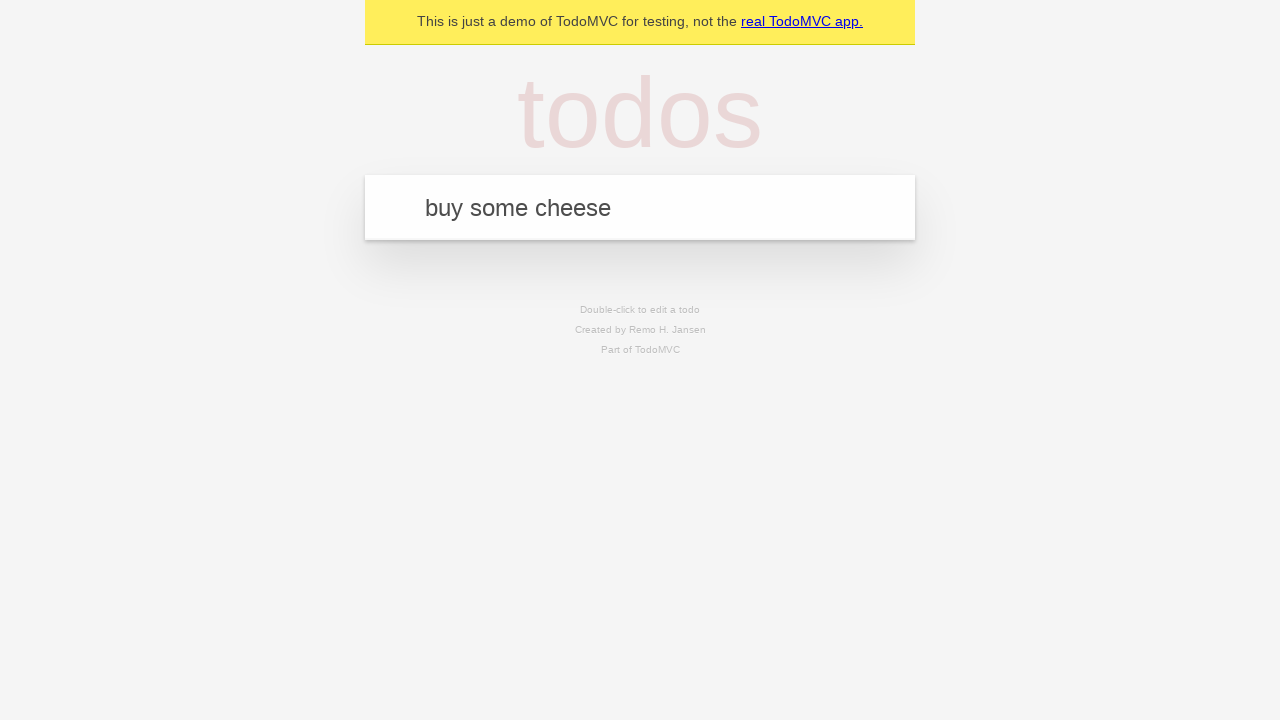

Pressed Enter to add first todo item on internal:attr=[placeholder="What needs to be done?"i]
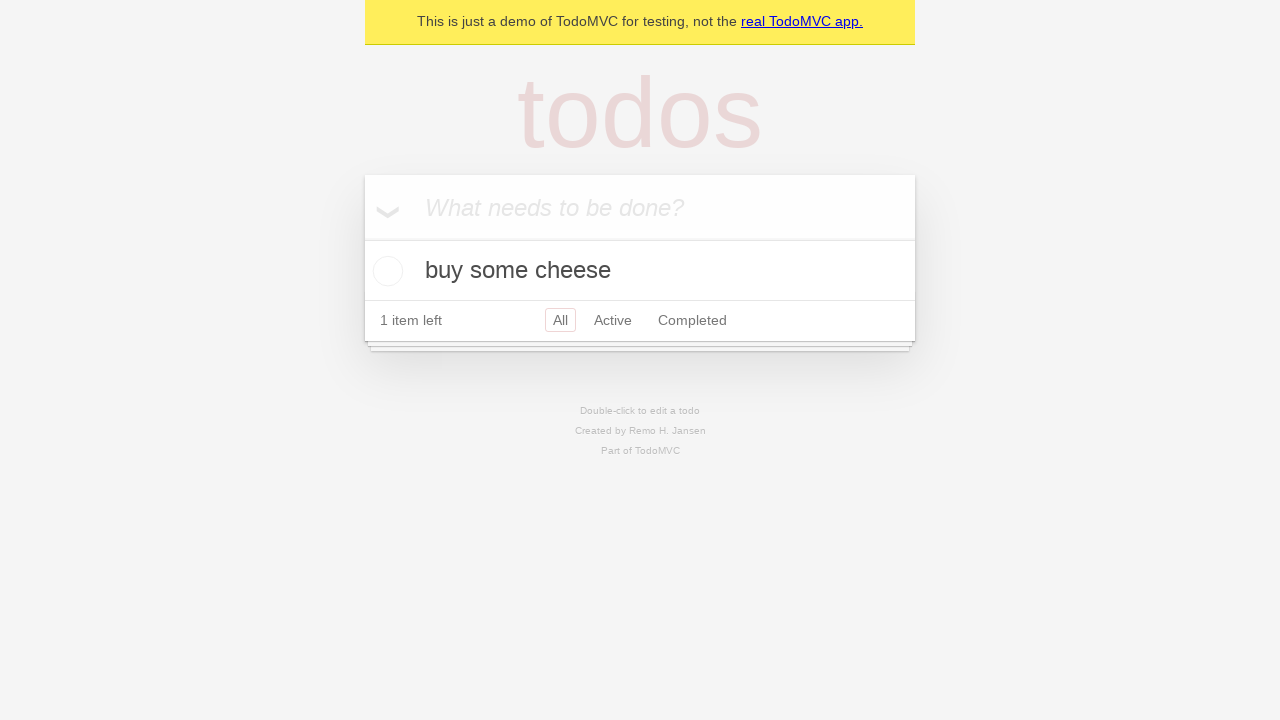

Filled todo input with 'feed the cat' on internal:attr=[placeholder="What needs to be done?"i]
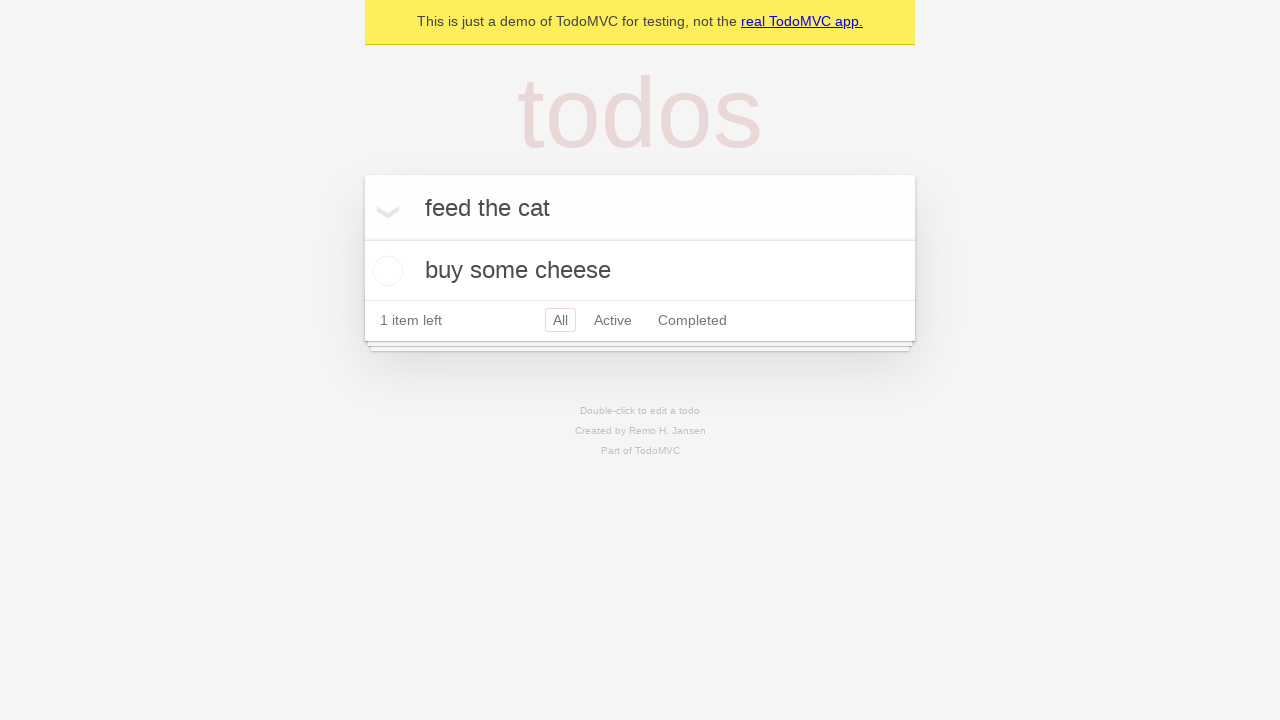

Pressed Enter to add second todo item on internal:attr=[placeholder="What needs to be done?"i]
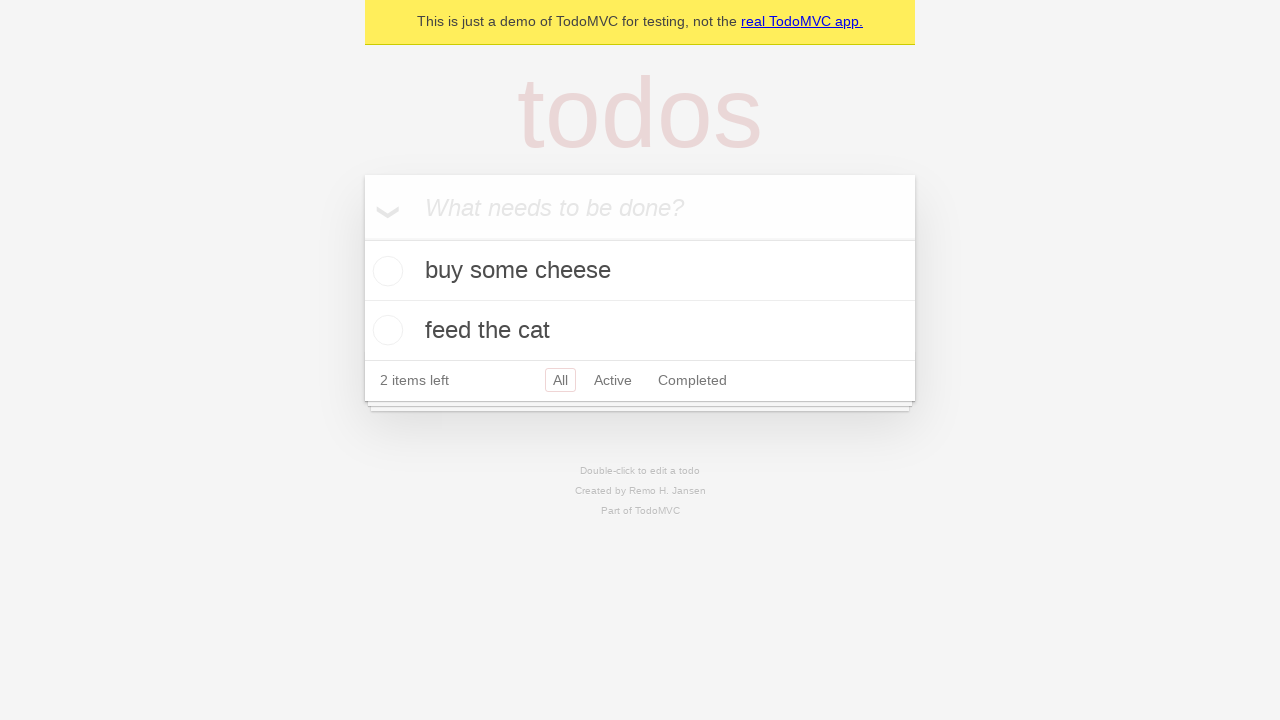

Filled todo input with 'book a doctors appointment' on internal:attr=[placeholder="What needs to be done?"i]
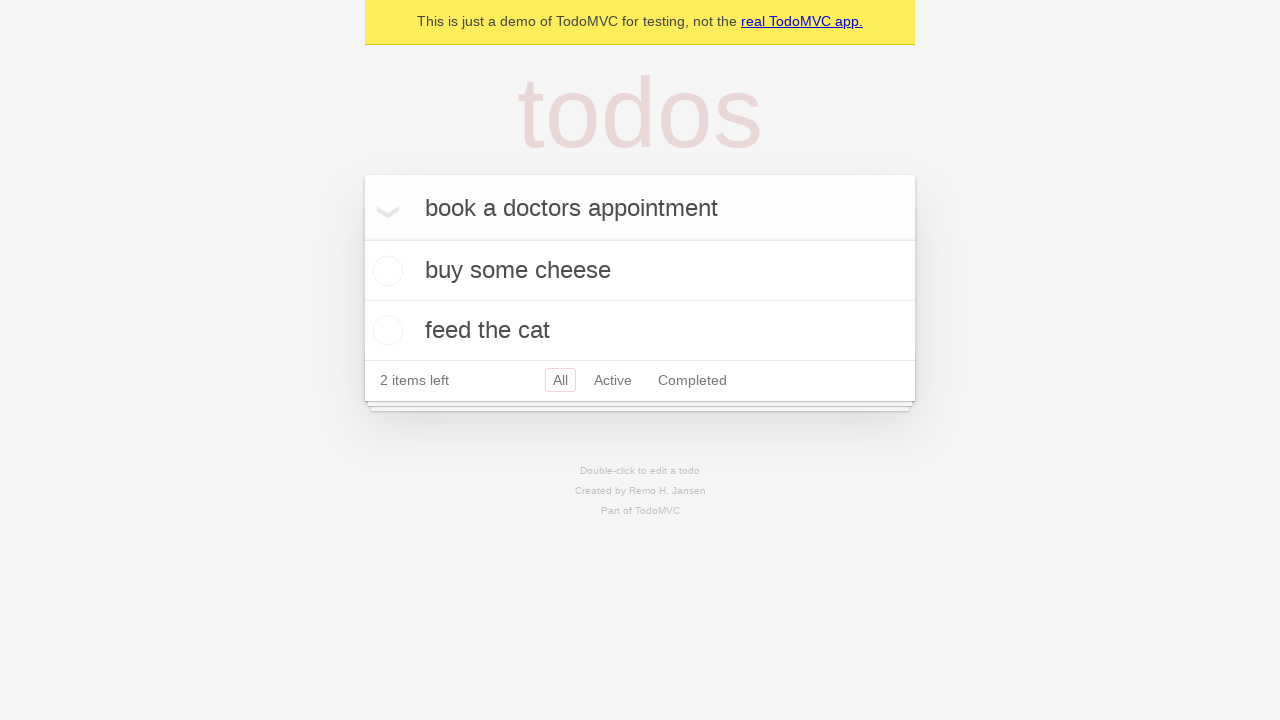

Pressed Enter to add third todo item on internal:attr=[placeholder="What needs to be done?"i]
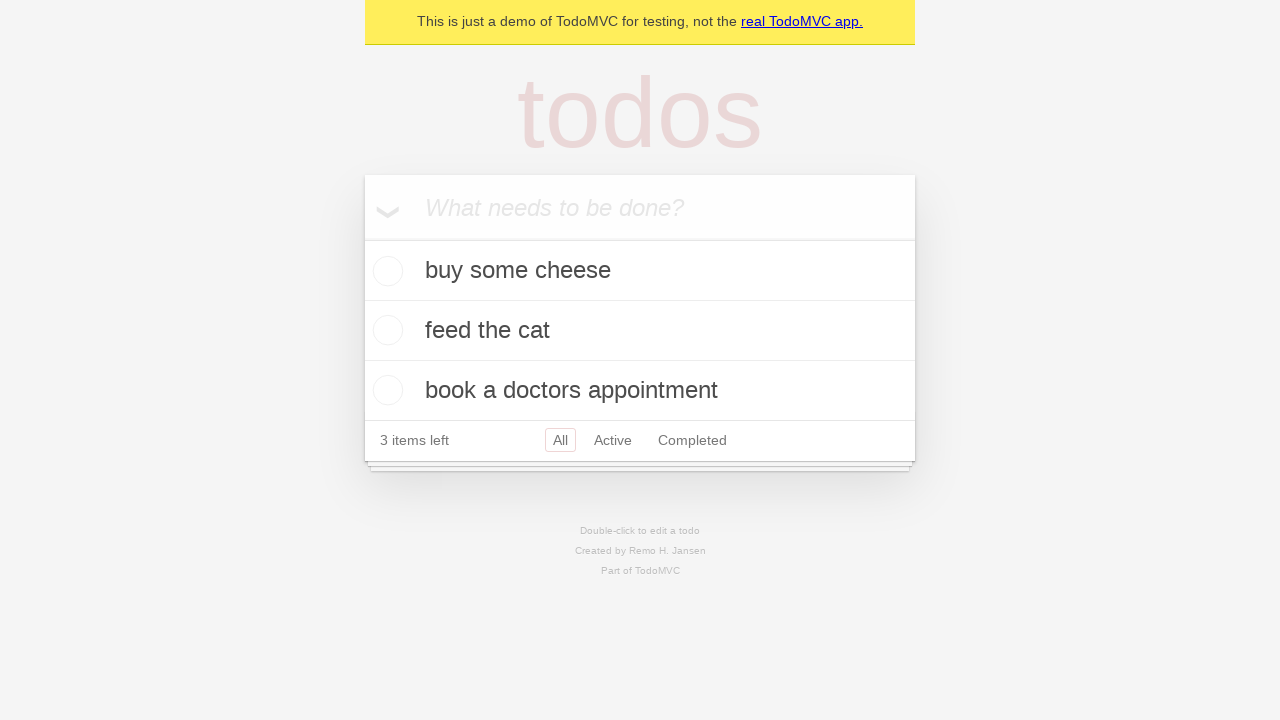

Checked the first todo item as completed at (385, 271) on .todo-list li .toggle >> nth=0
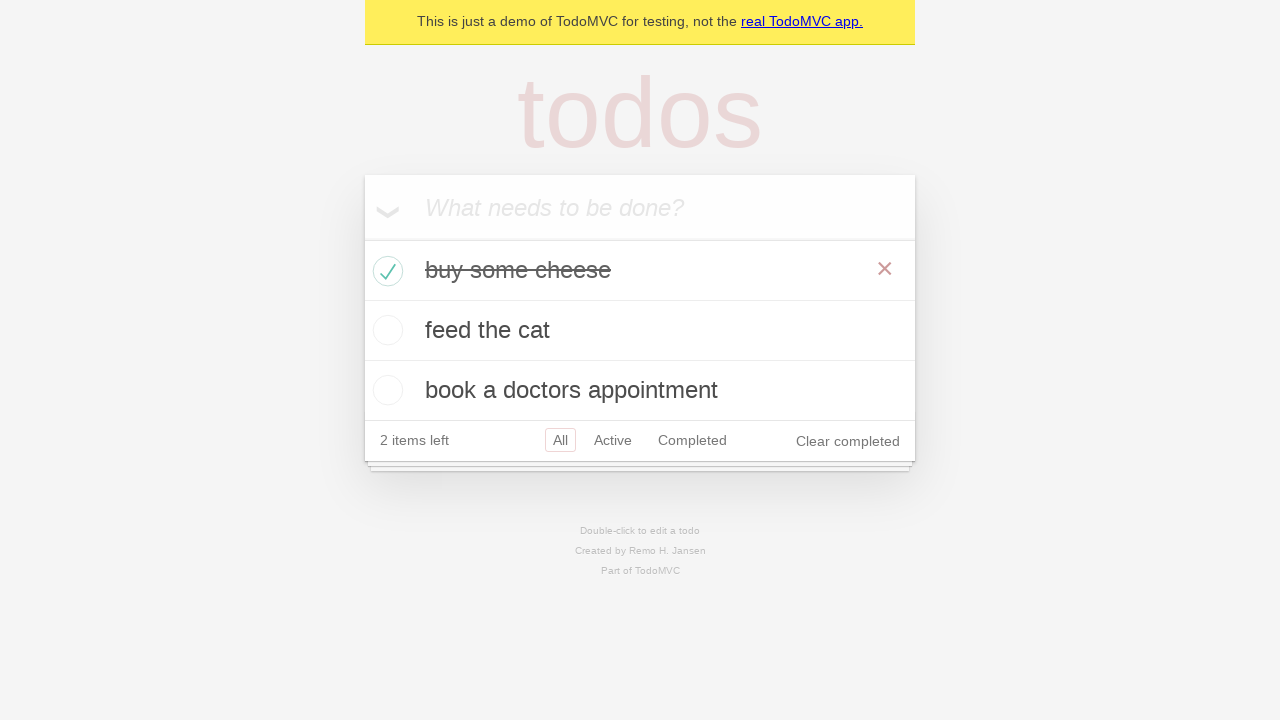

Clicked 'Clear completed' button to remove completed item at (848, 441) on internal:role=button[name="Clear completed"i]
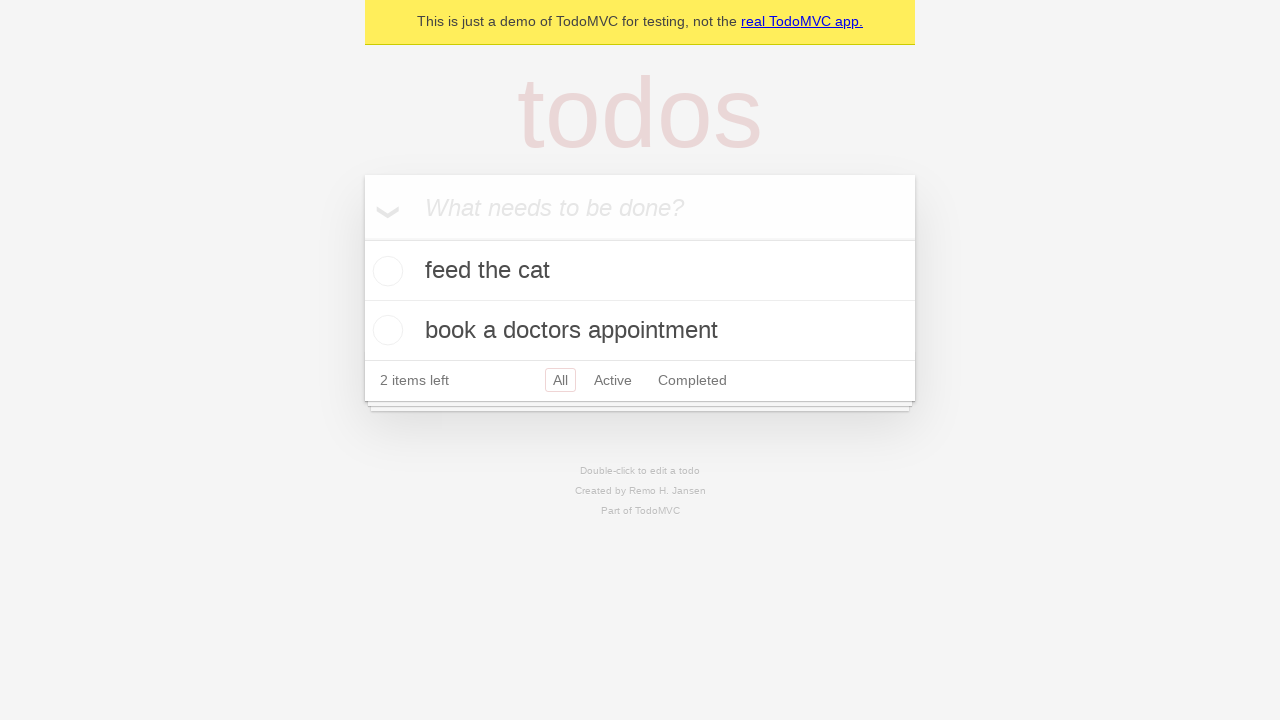

Waited 500ms for 'Clear completed' button to be hidden since no completed items remain
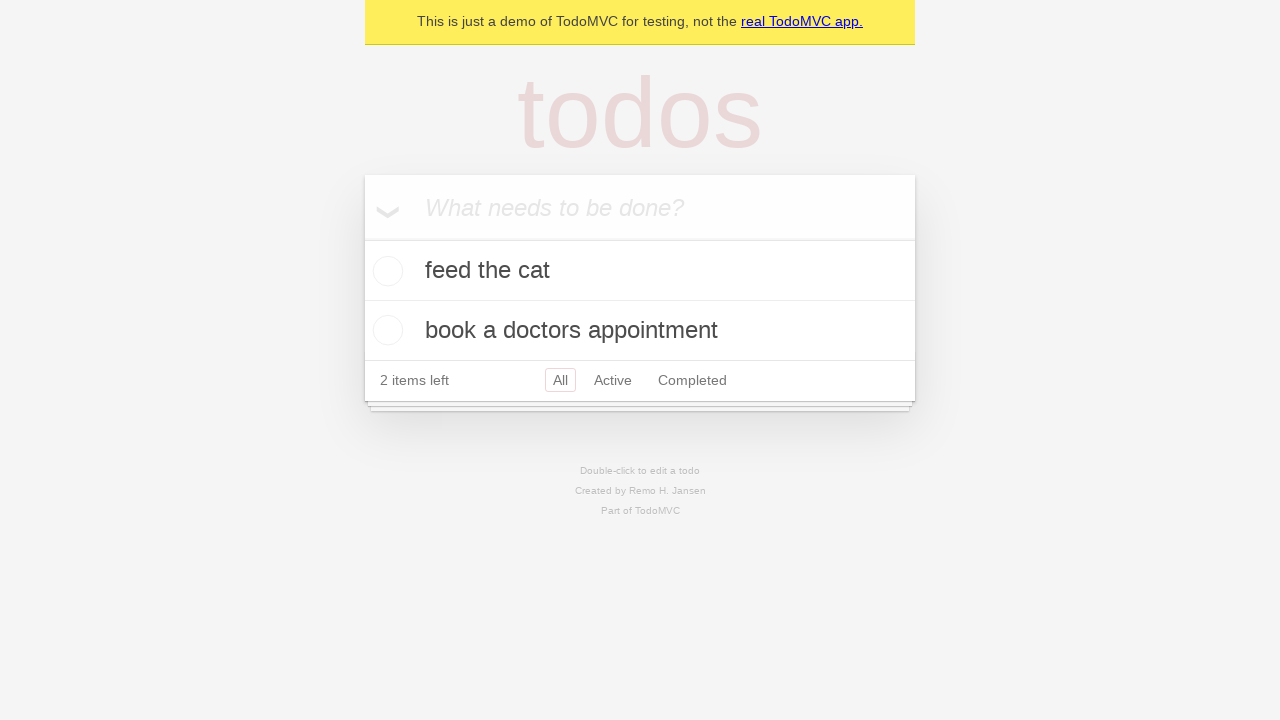

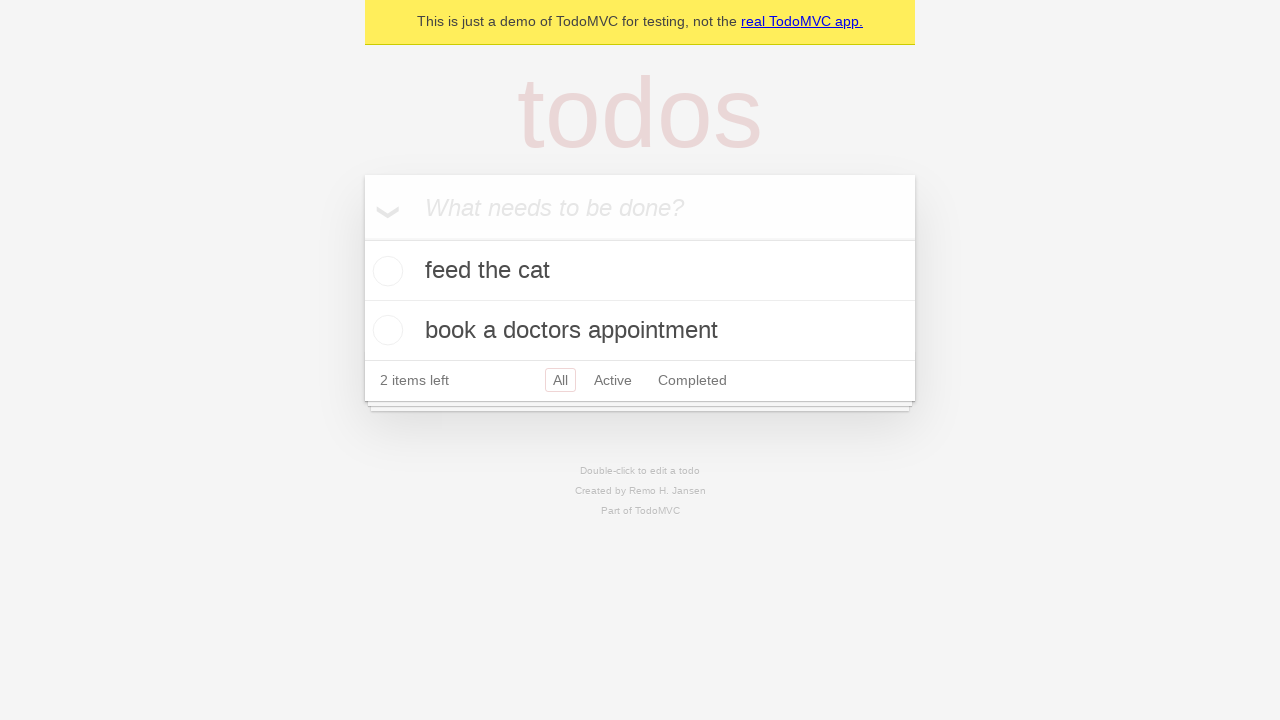